Clicks start button and waits for dynamically loaded content to appear using implicit wait

Starting URL: https://the-internet.herokuapp.com/dynamic_loading/2

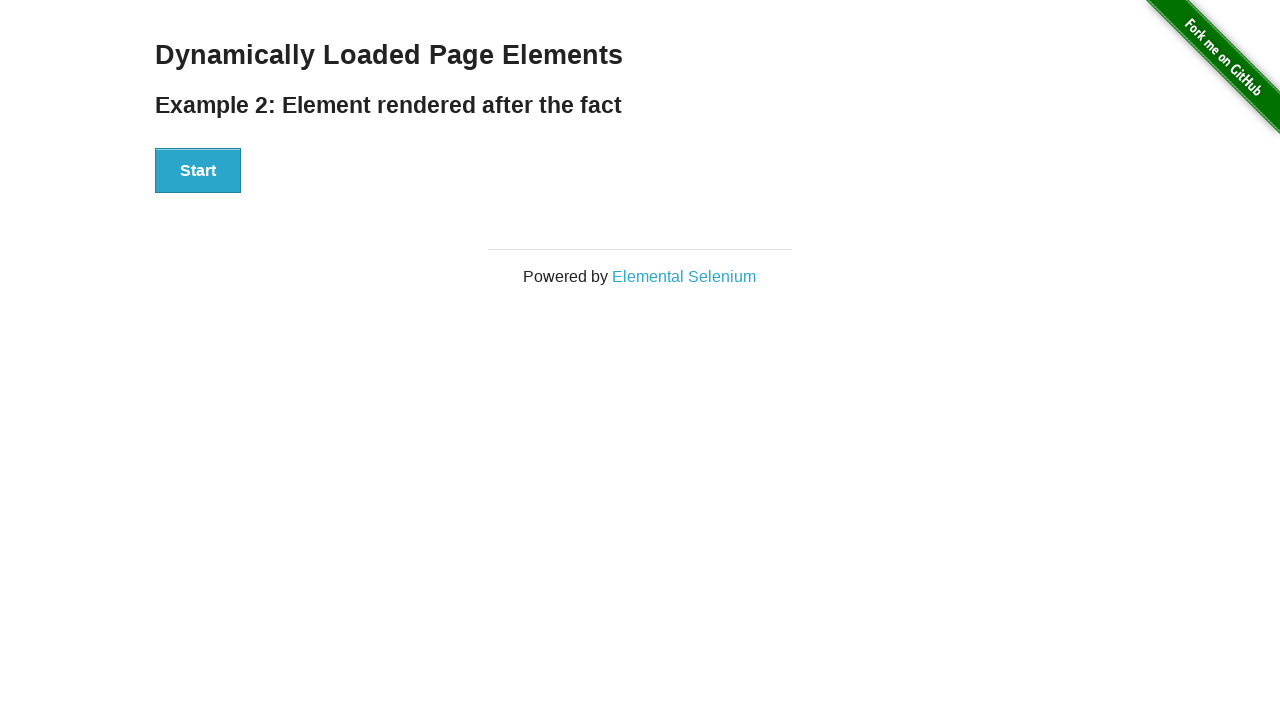

Clicked start button to trigger dynamic loading at (198, 171) on button
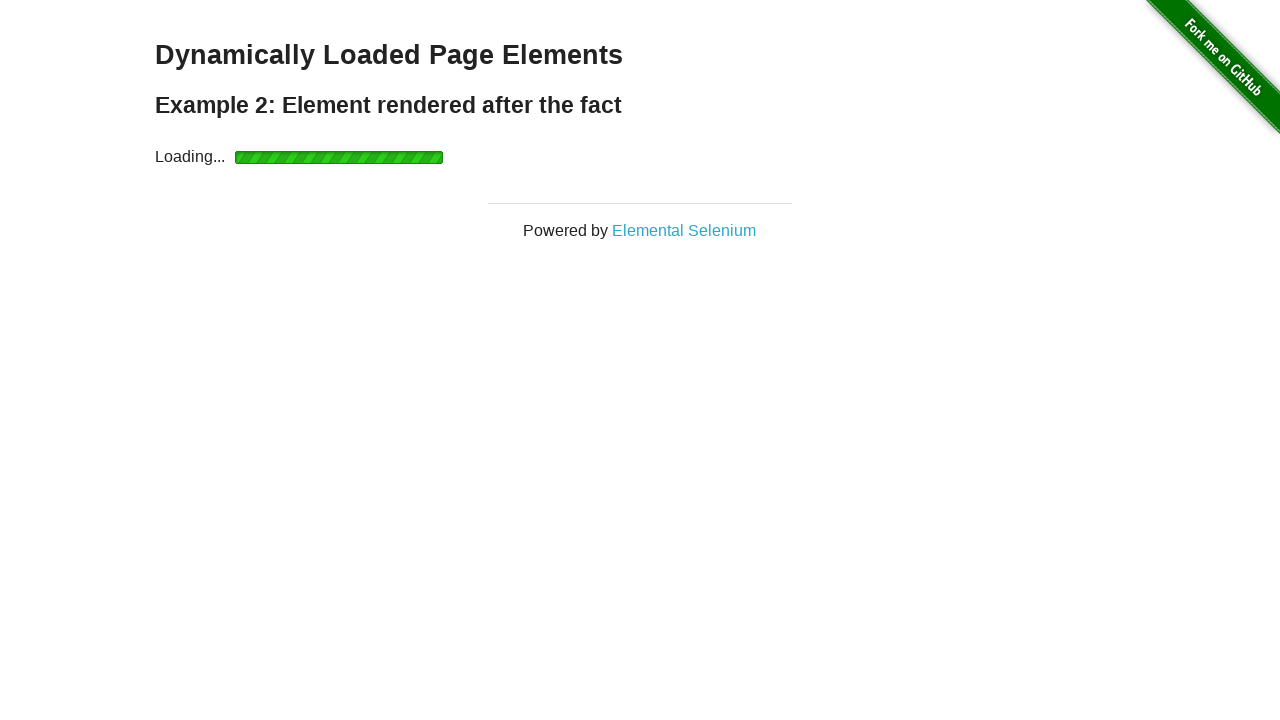

Waited for finish element to become visible (implicit wait completed)
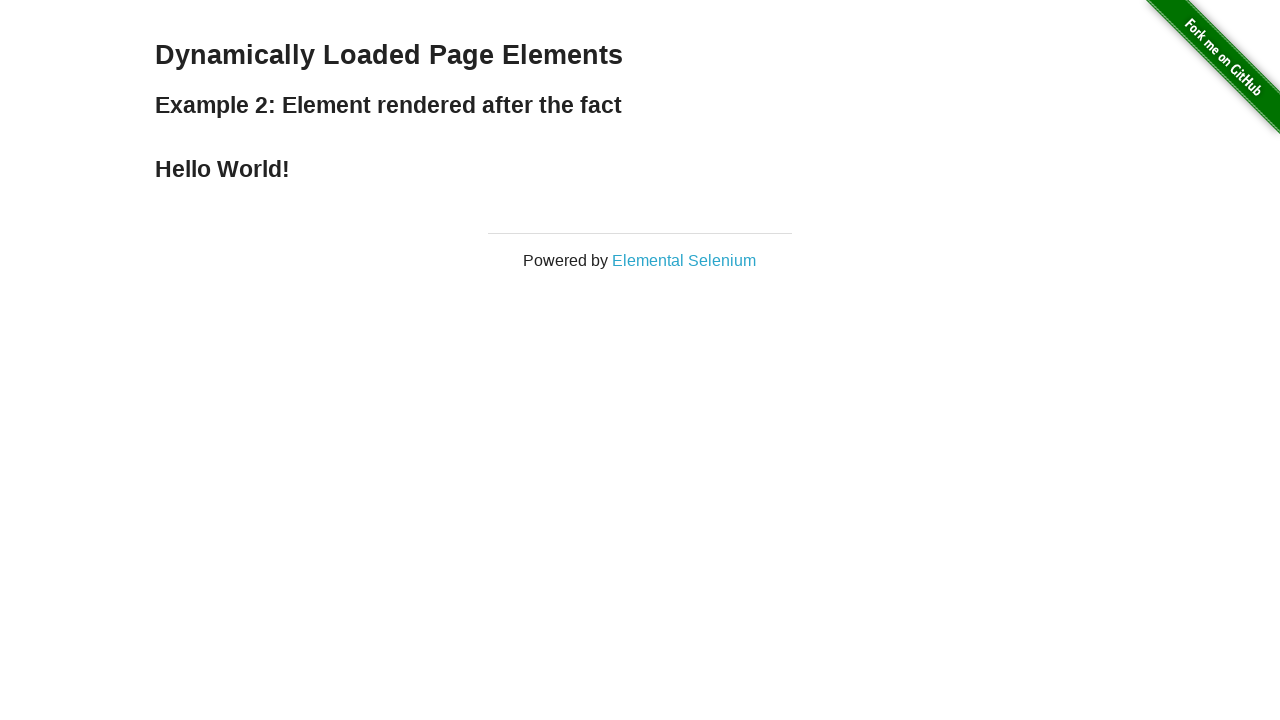

Asserted that finish element is displayed
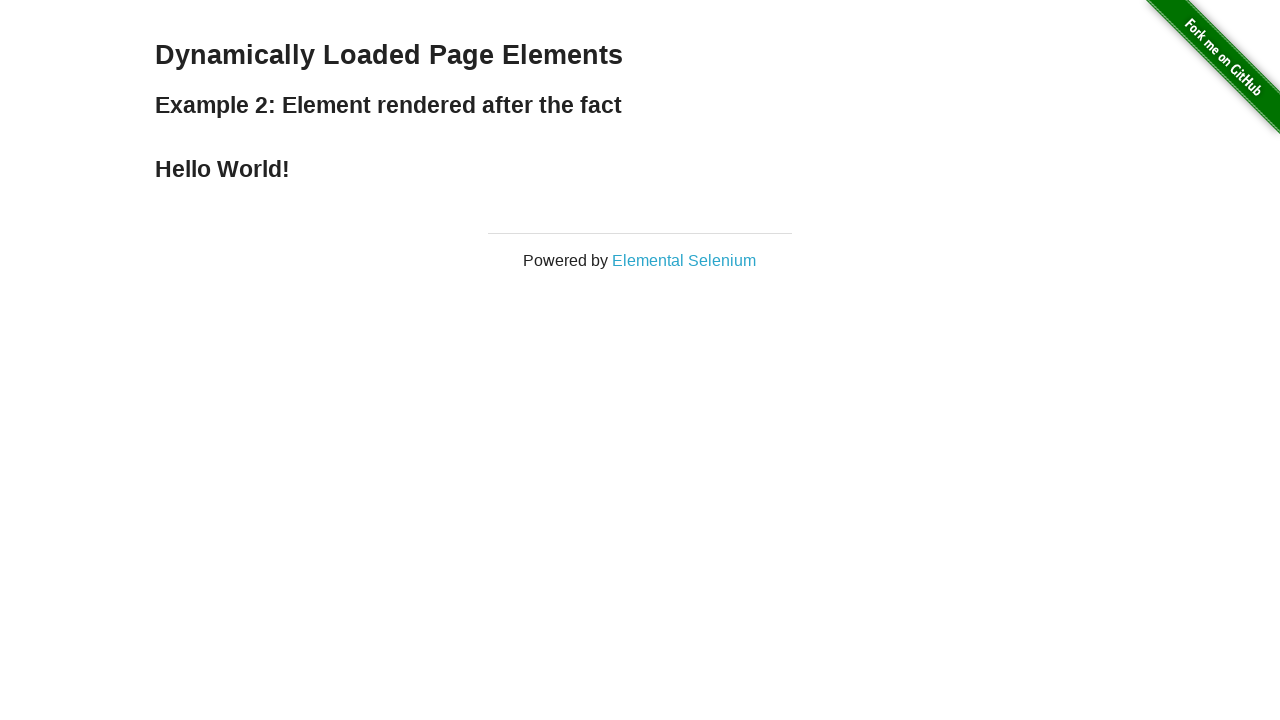

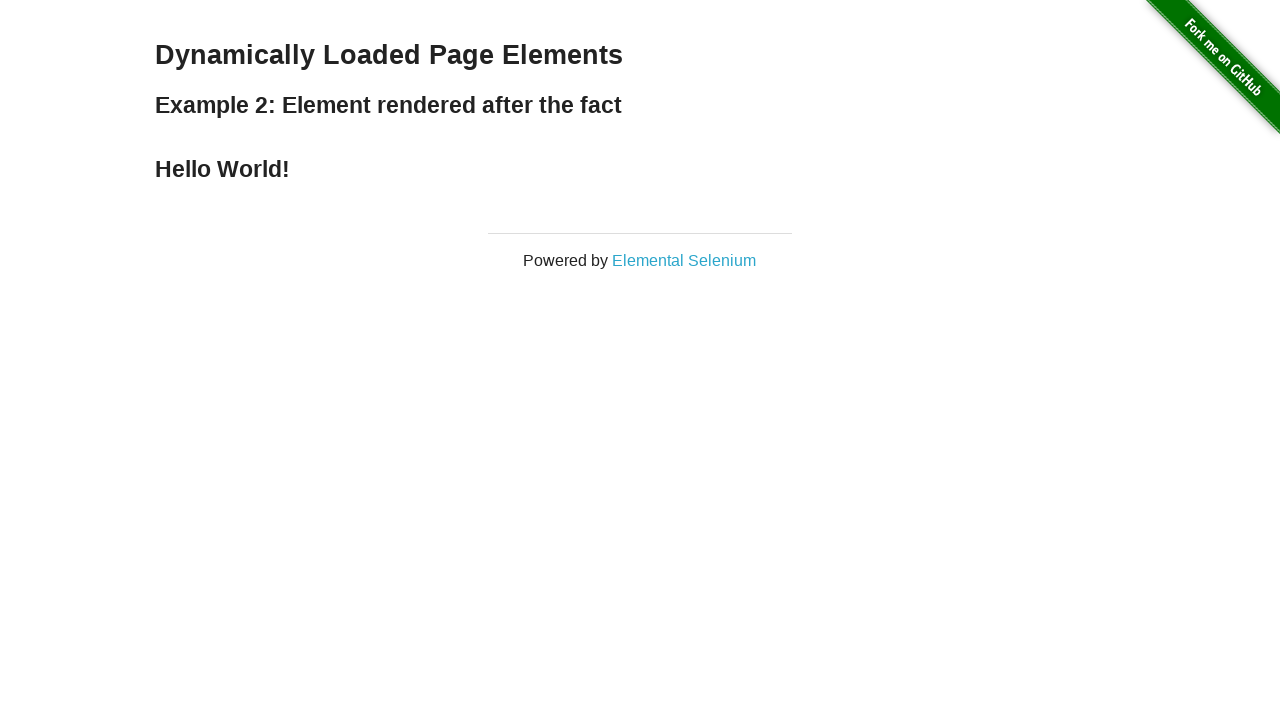